Tests the JavaScript alert functionality by triggering an alert box and accepting it

Starting URL: https://testpages.eviltester.com/styled/alerts/alert-test.html

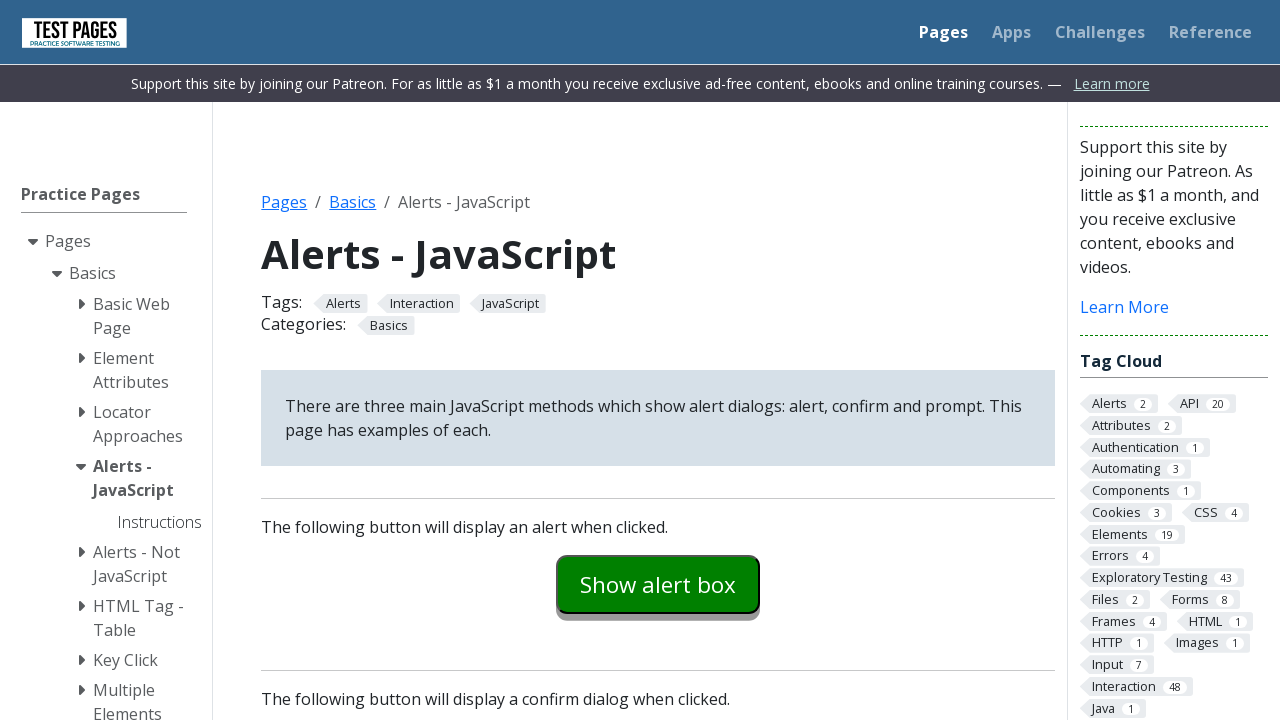

Set up dialog handler to accept alerts
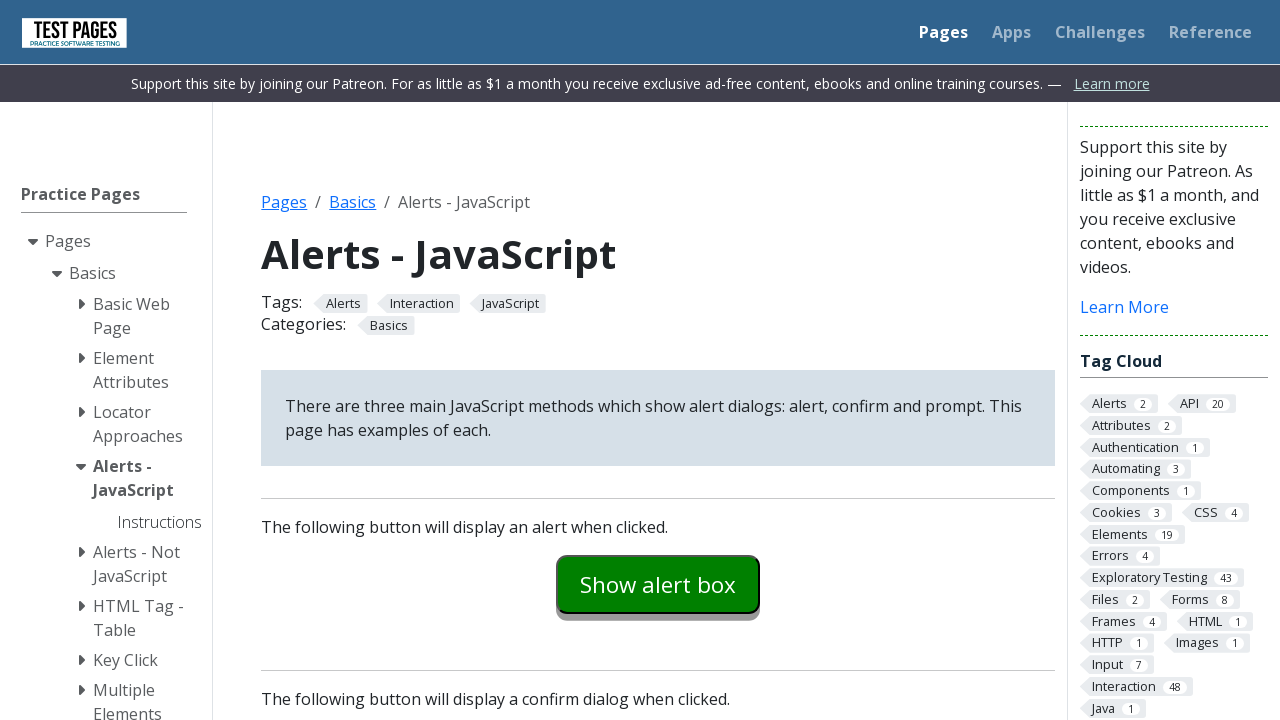

Clicked 'Show alert box' button to trigger alert at (658, 584) on #alertexamples >> text=Show alert box
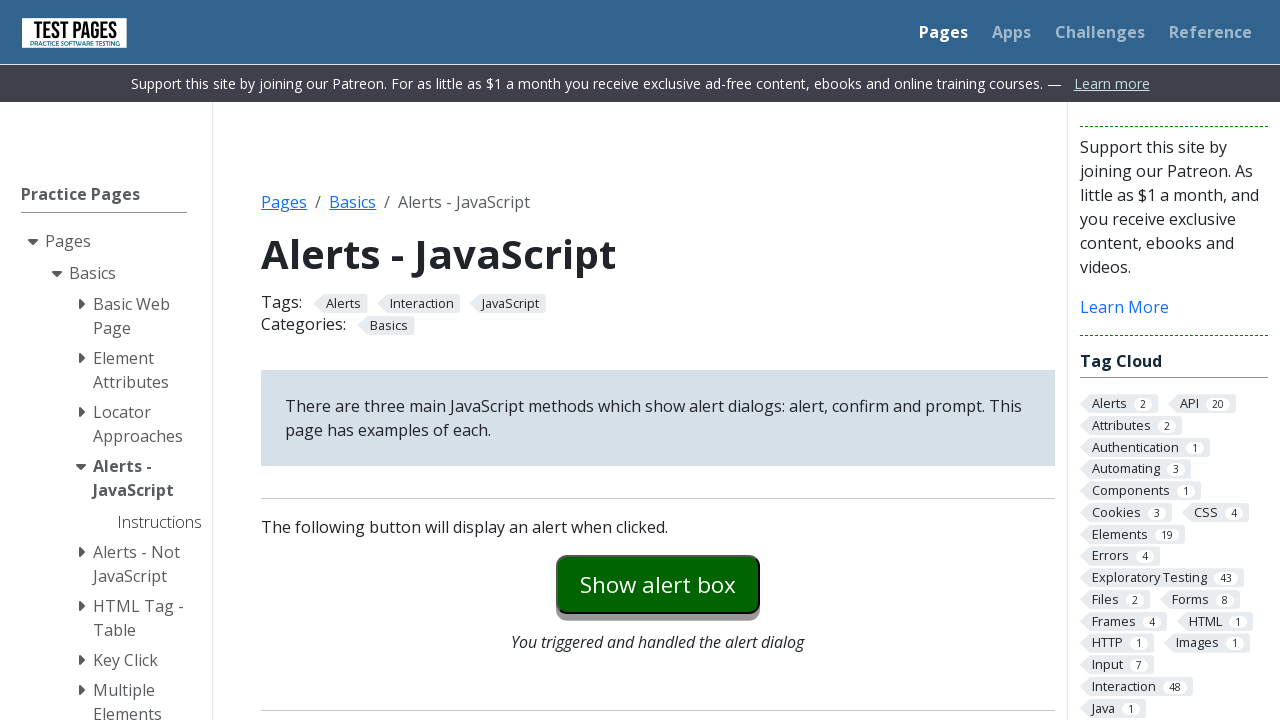

Alert explanation text appeared and alert was accepted
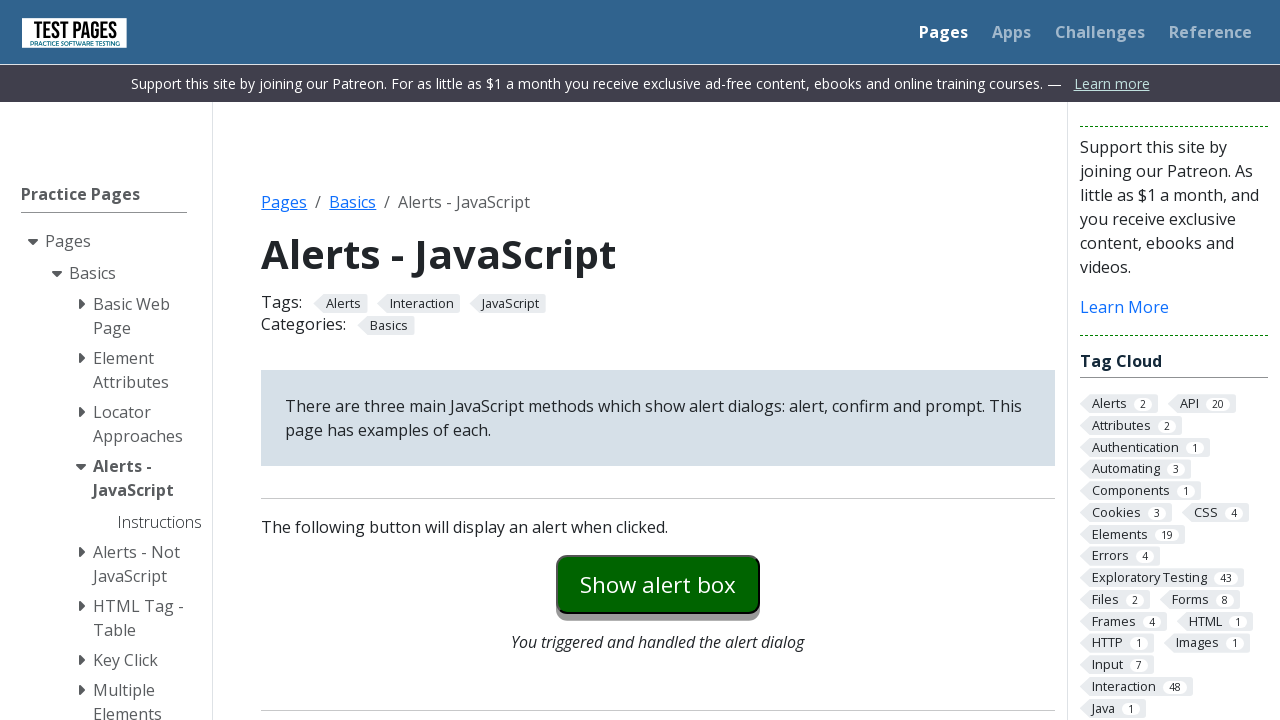

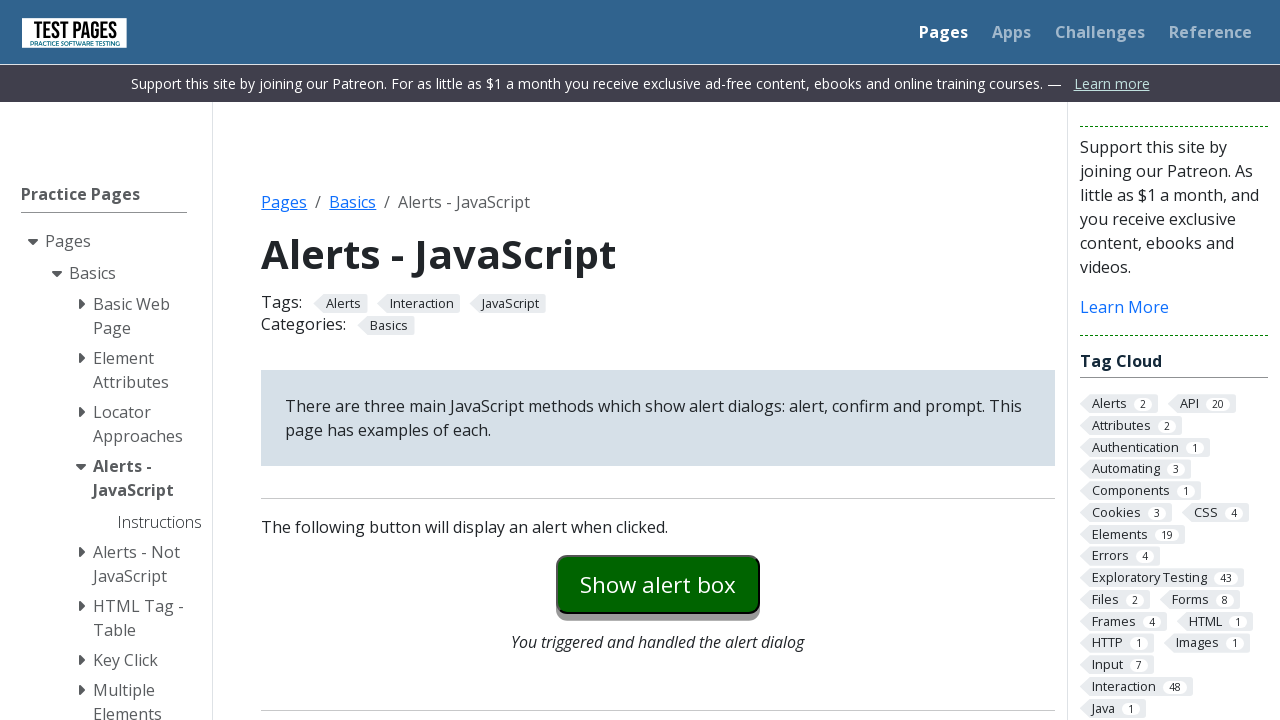